Tests a wait scenario by waiting for a verify button to become clickable, clicking it, and asserting that a success message is displayed.

Starting URL: http://suninjuly.github.io/wait2.html

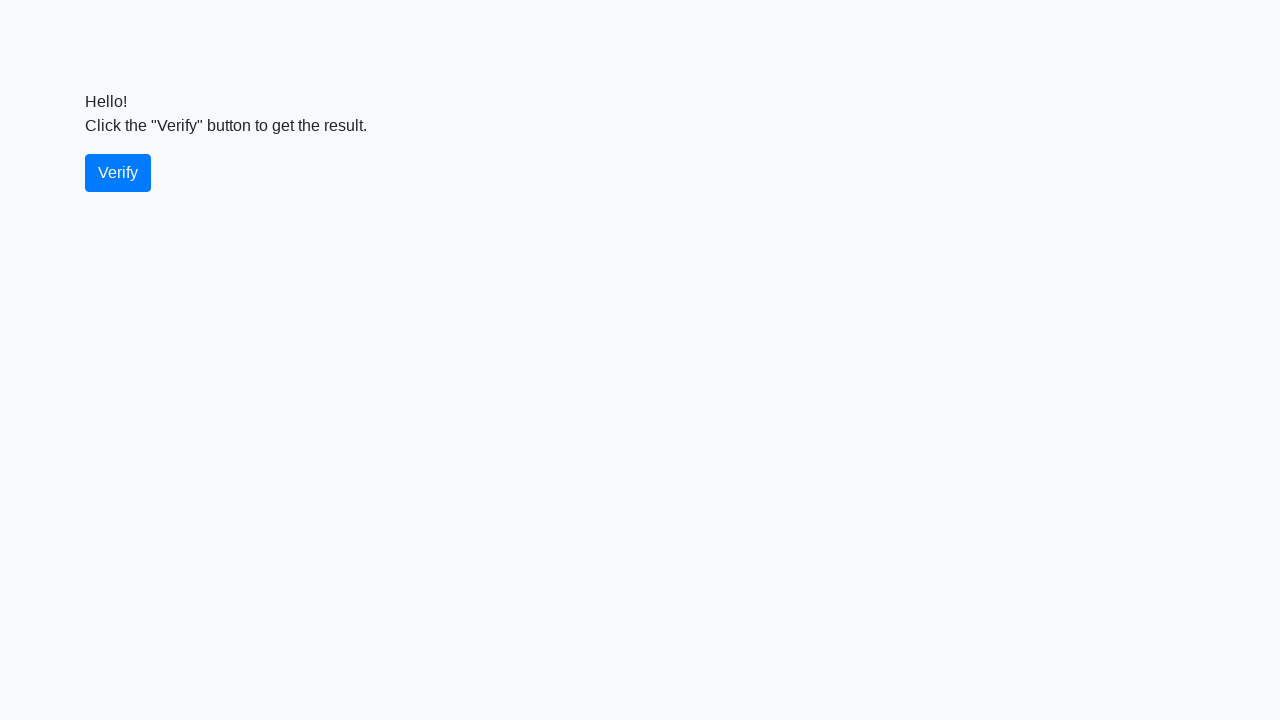

Waited for verify button to become visible
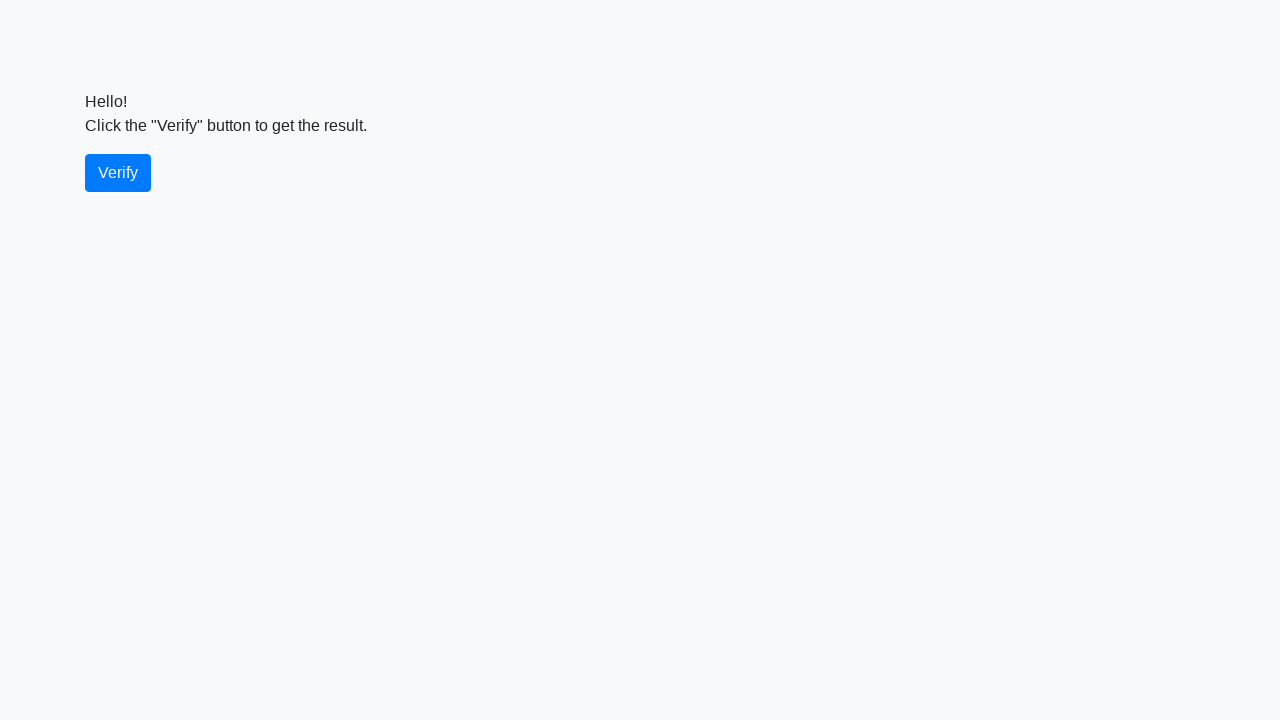

Clicked the verify button at (118, 173) on #verify
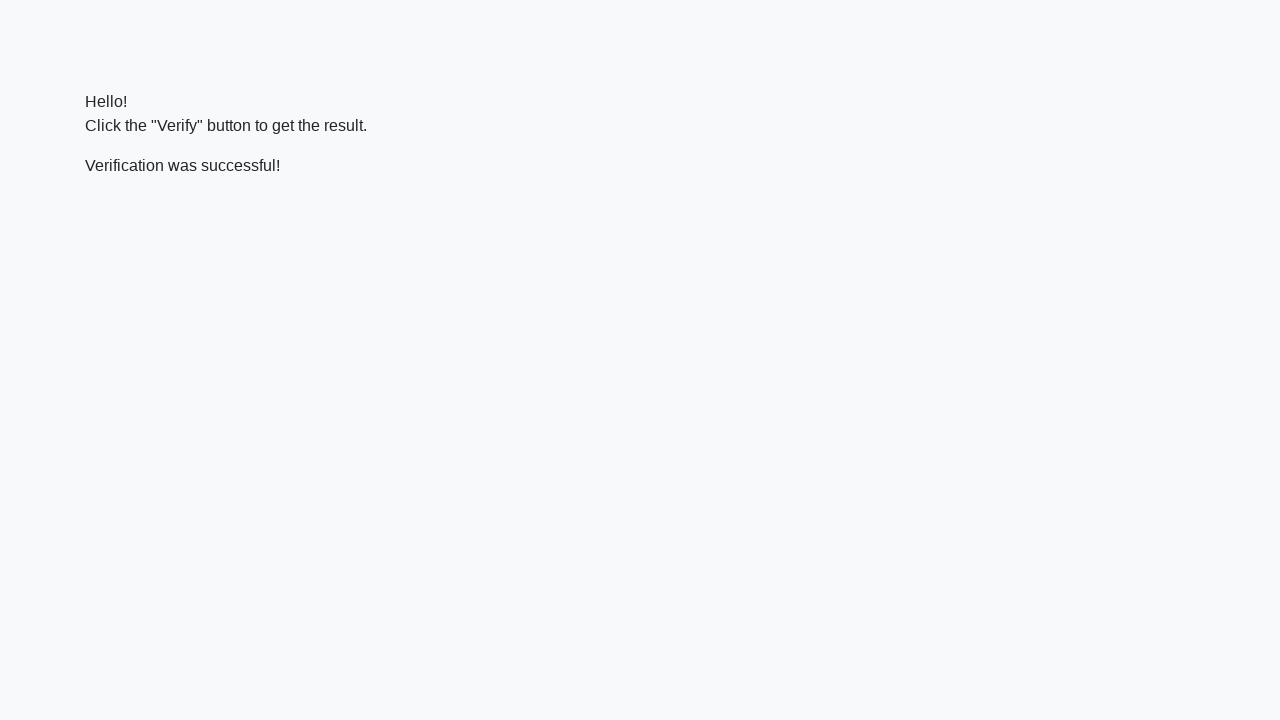

Waited for verification message to appear
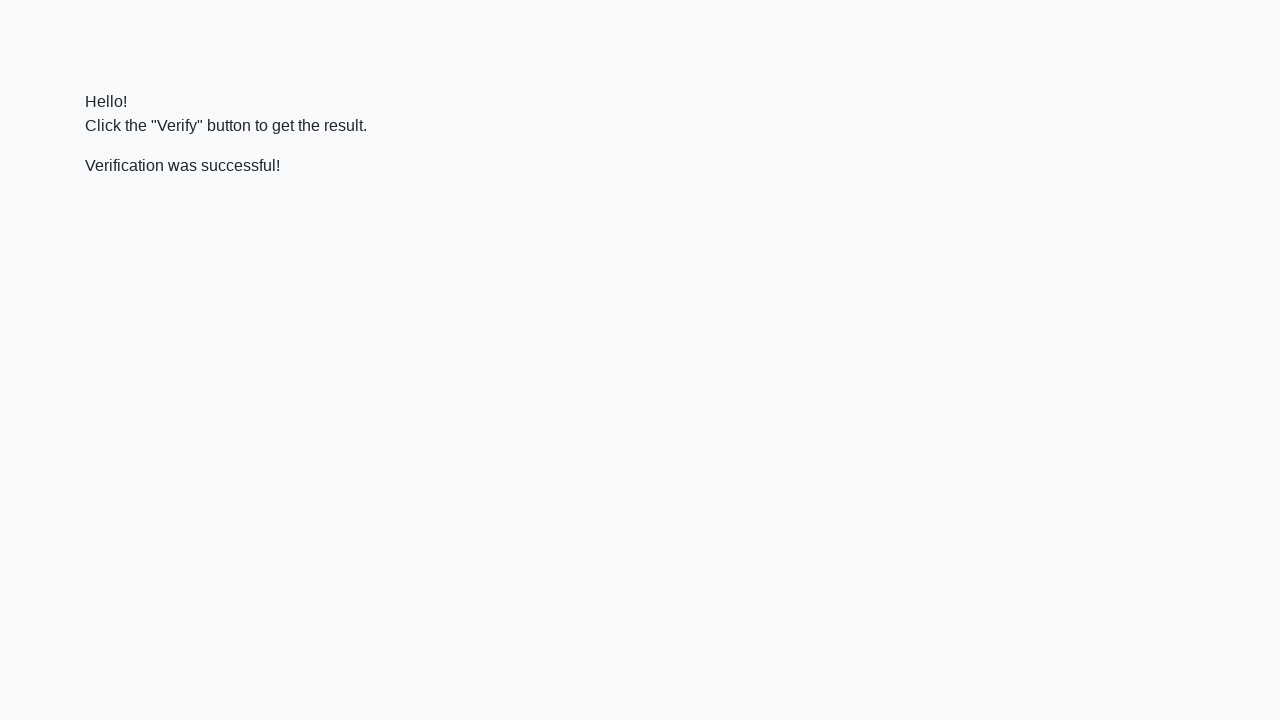

Located the verification message element
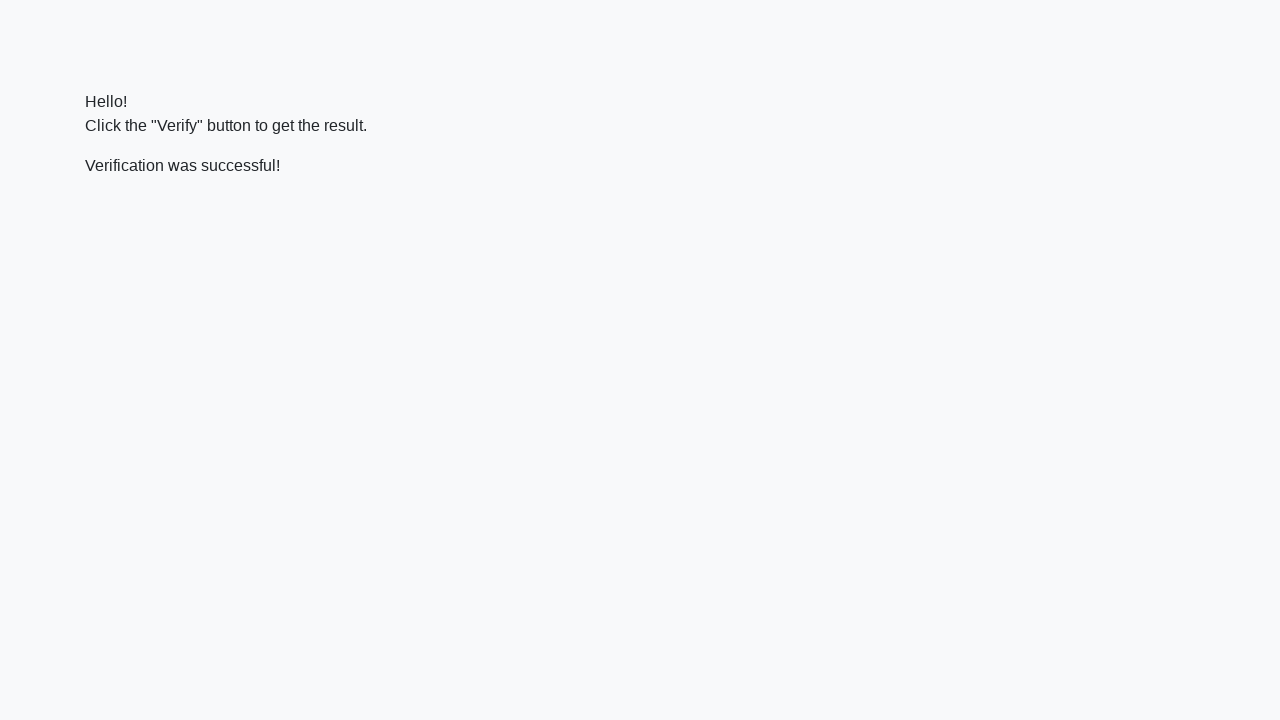

Asserted that success message contains 'successful'
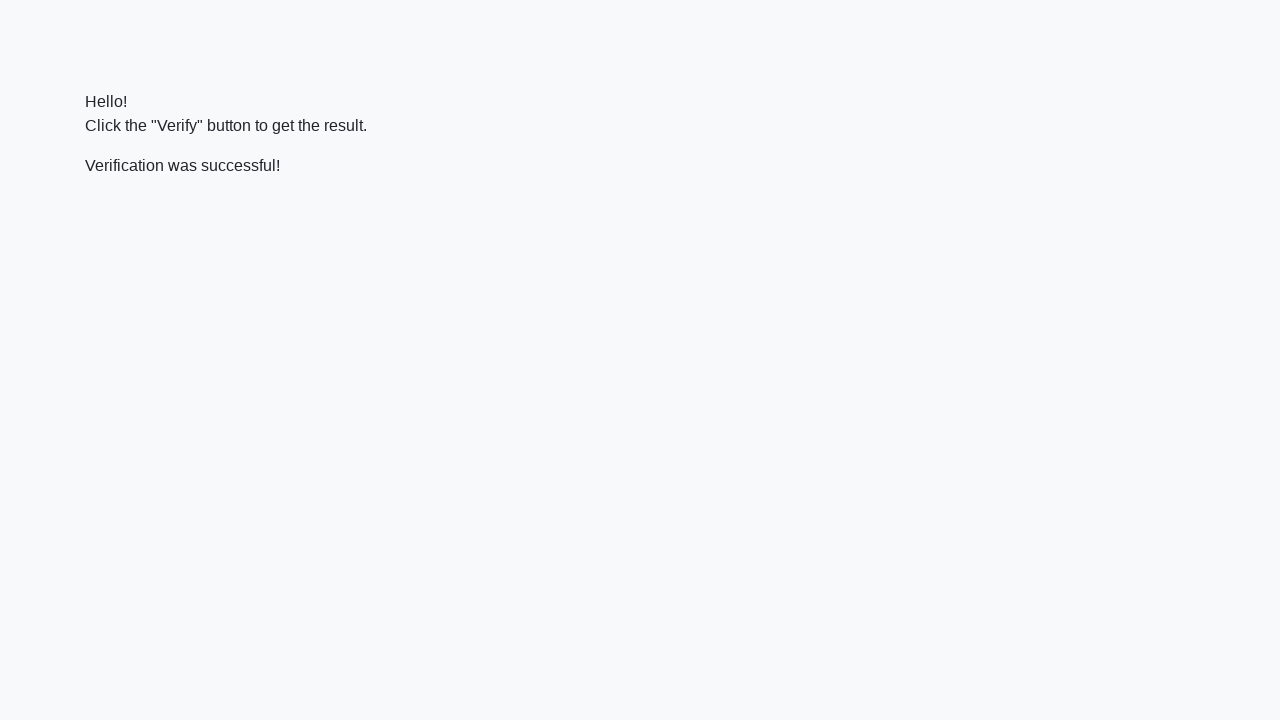

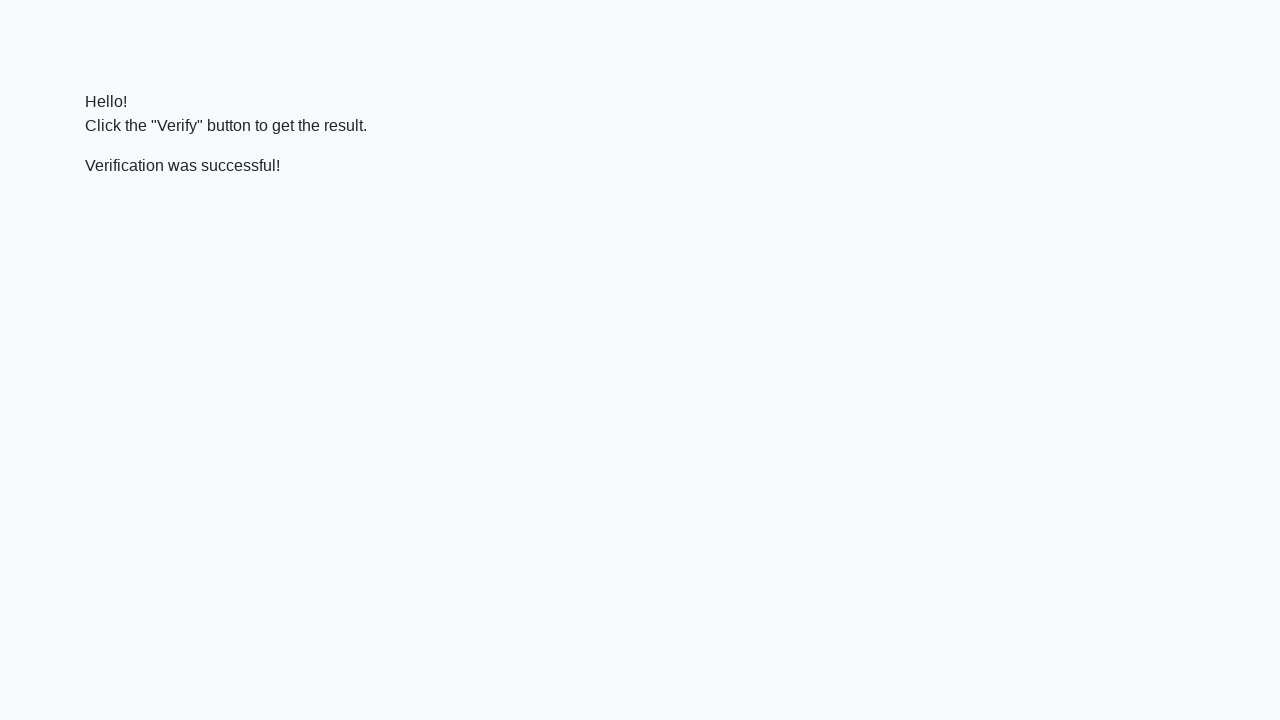